Tests various form interactions including filling input fields, drag-and-drop operations, and double-click actions on a test automation practice website

Starting URL: https://testautomationpractice.blogspot.com/

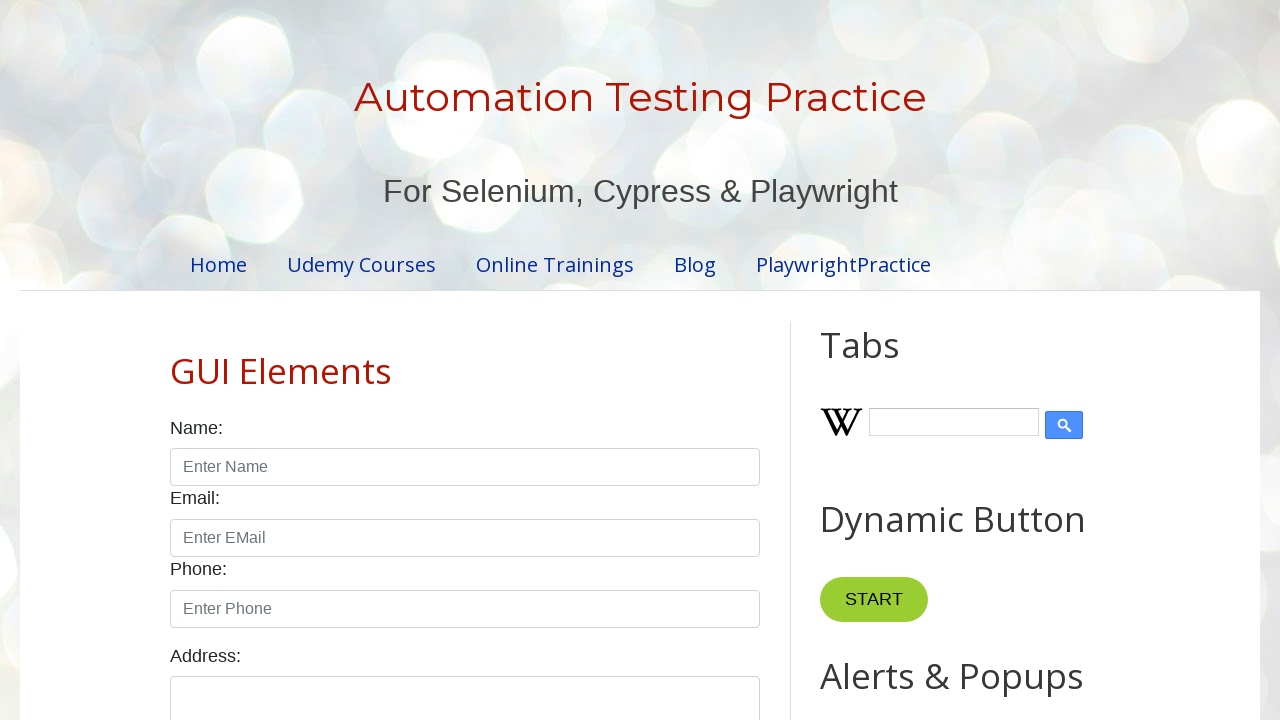

Filled name field with 'Test Titans 5.1' on #name
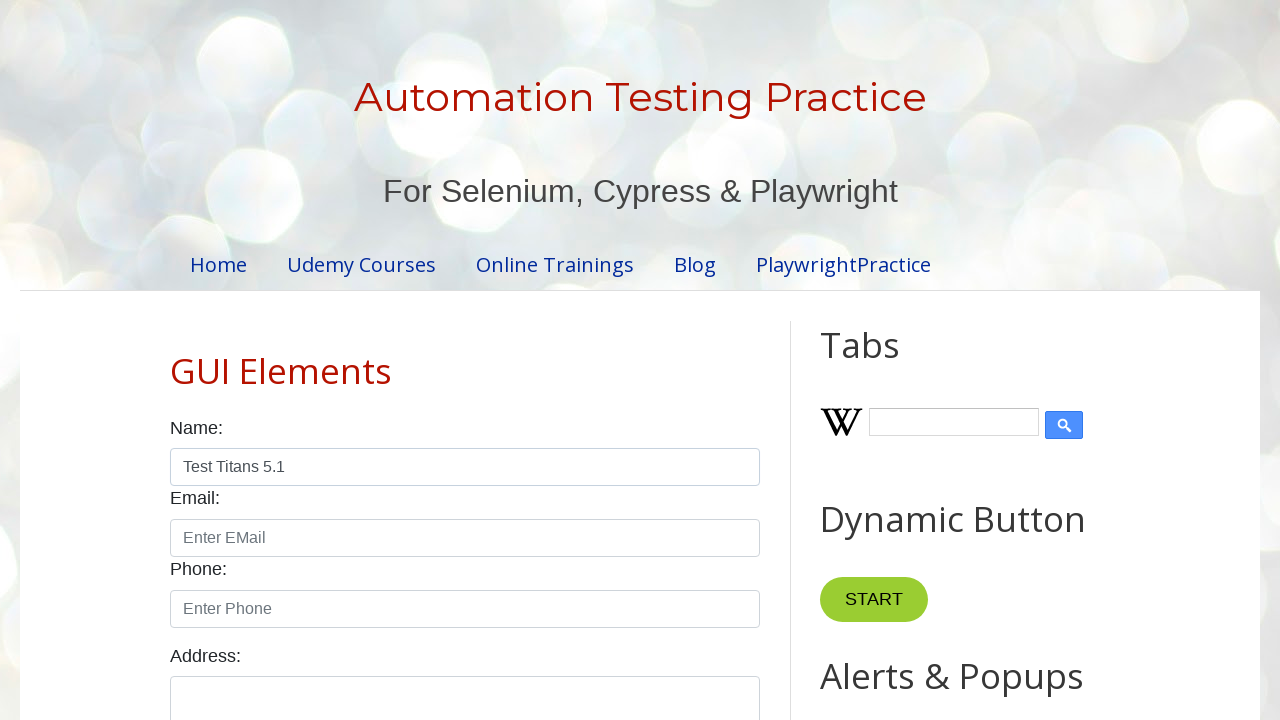

Filled phone field with '9234567890' on #phone
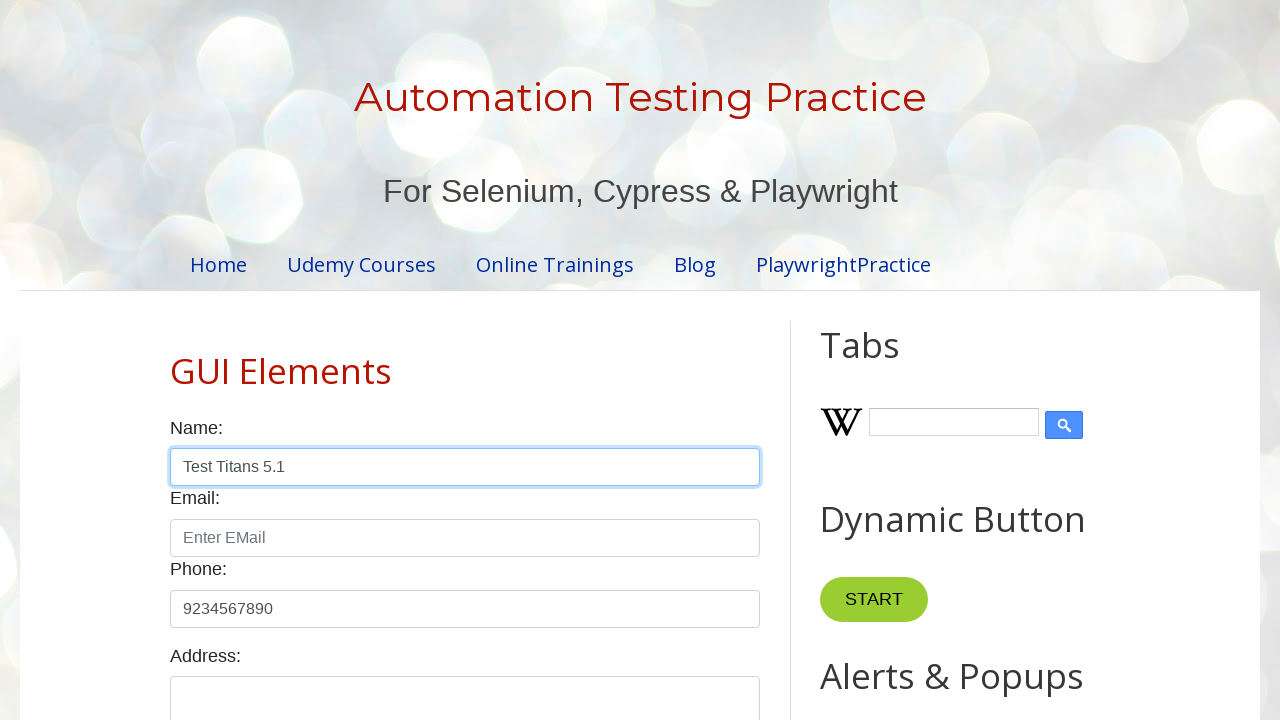

Cleared phone field on #phone
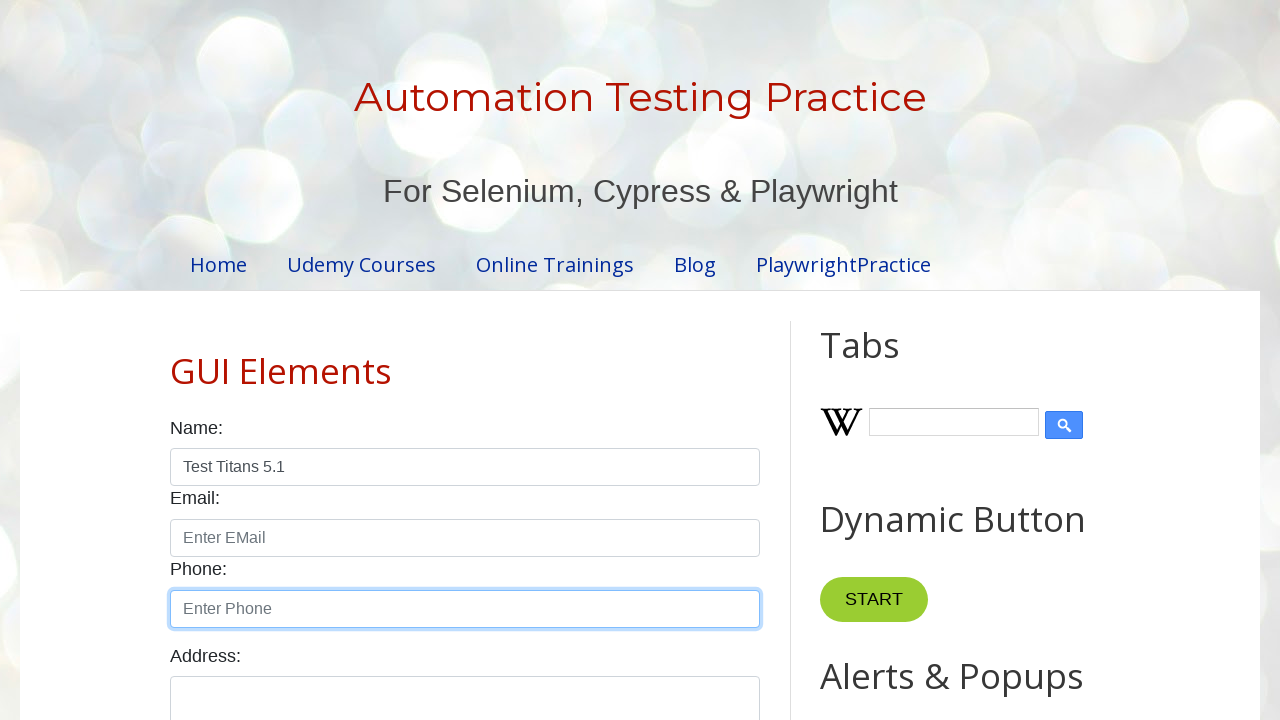

Filled email field with 'TestTitans5@gmail.com' on #email
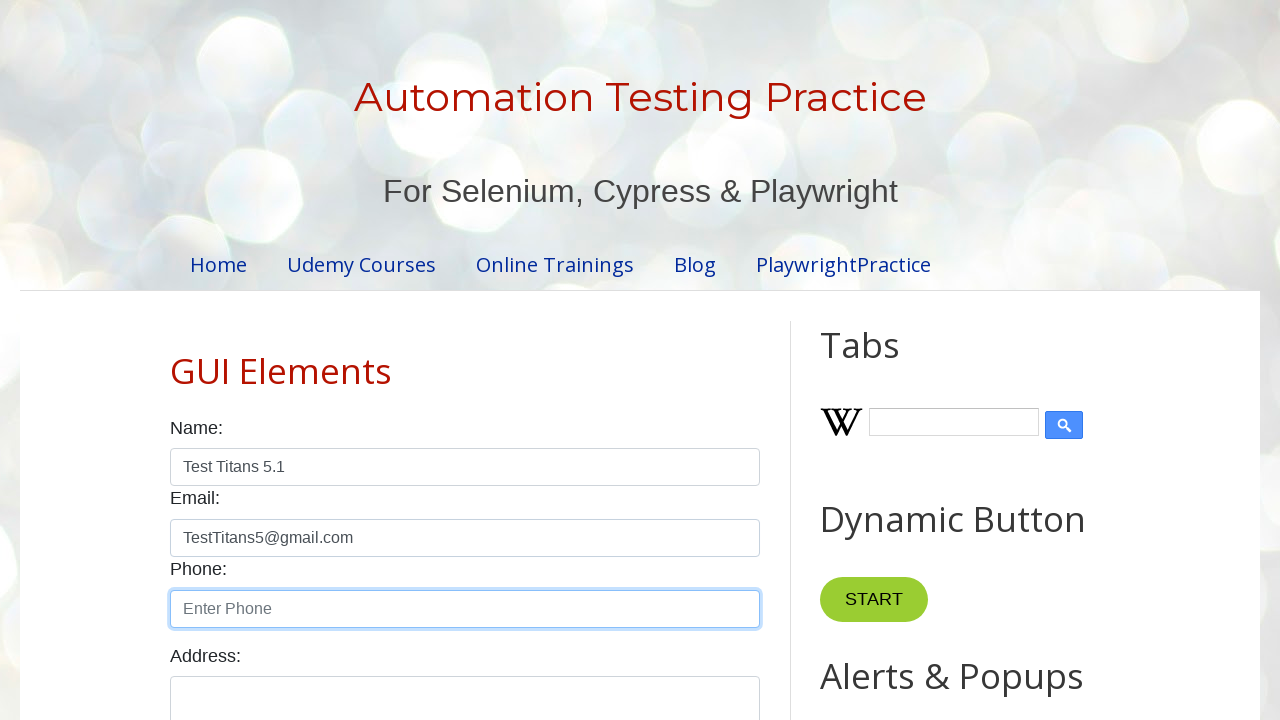

Performed drag and drop operation from draggable element to droppable element at (1015, 386)
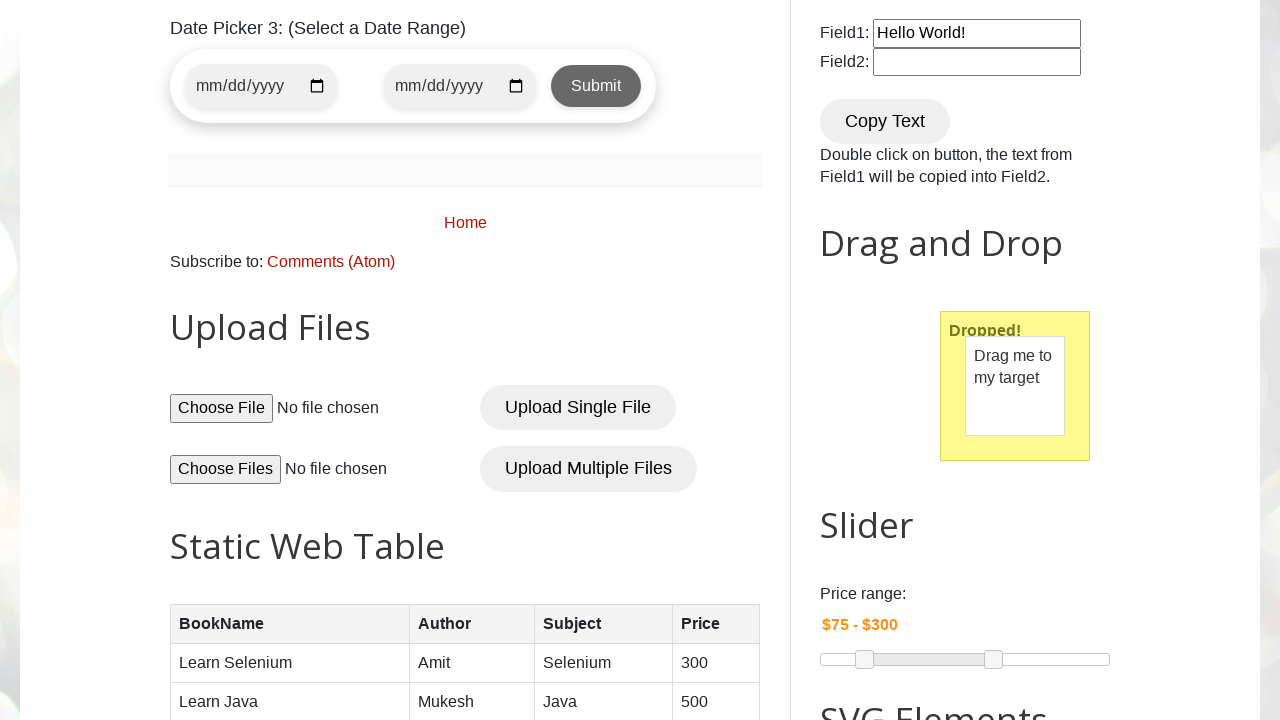

Double-clicked copy text button at (885, 121) on xpath=//*[@id='HTML10']/div[1]/button
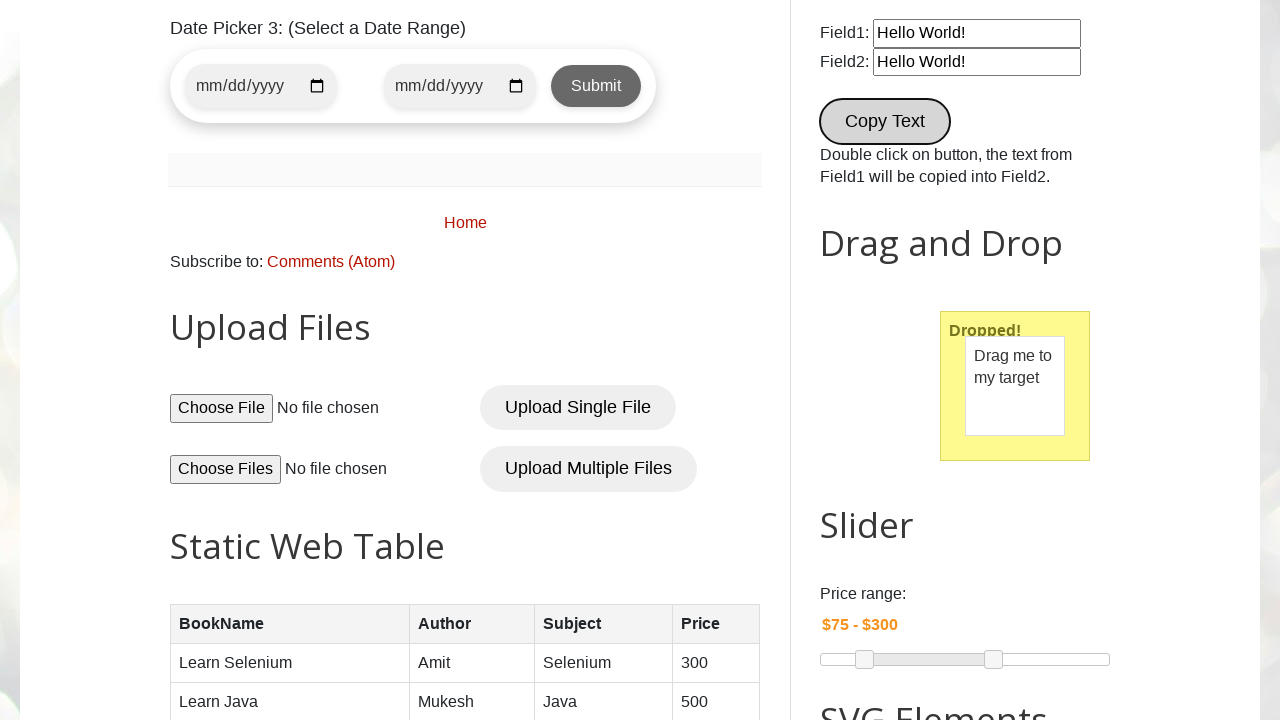

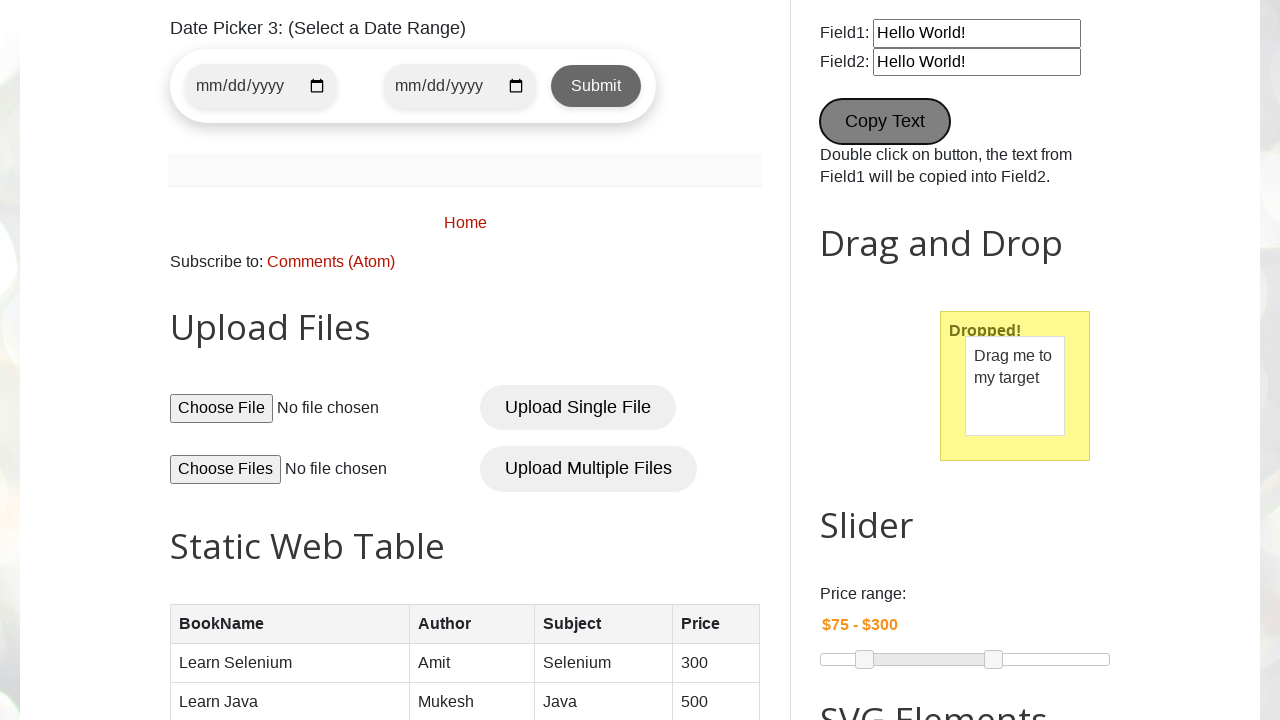